Tests destroying a todo by replacing its text with whitespace only and pressing Enter.

Starting URL: https://todomvc.com/examples/typescript-angular/#/

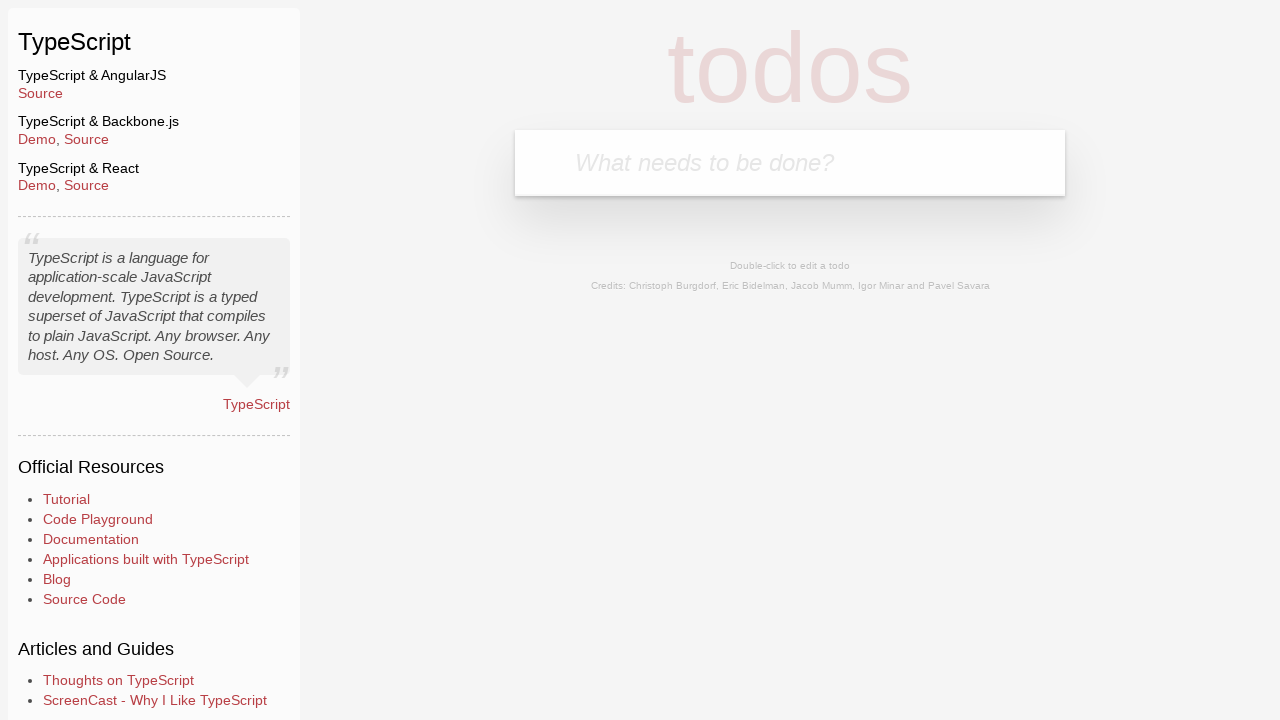

Filled new todo input with 'Lorem' on .new-todo
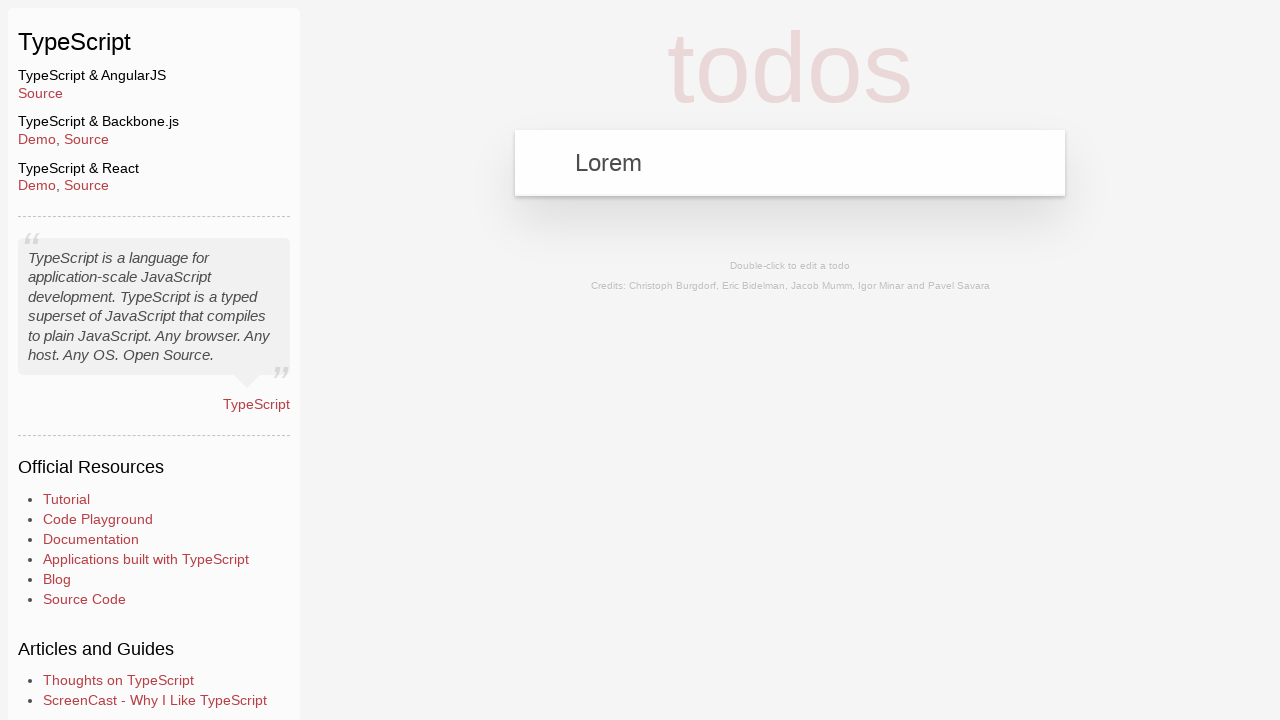

Pressed Enter to create new todo on .new-todo
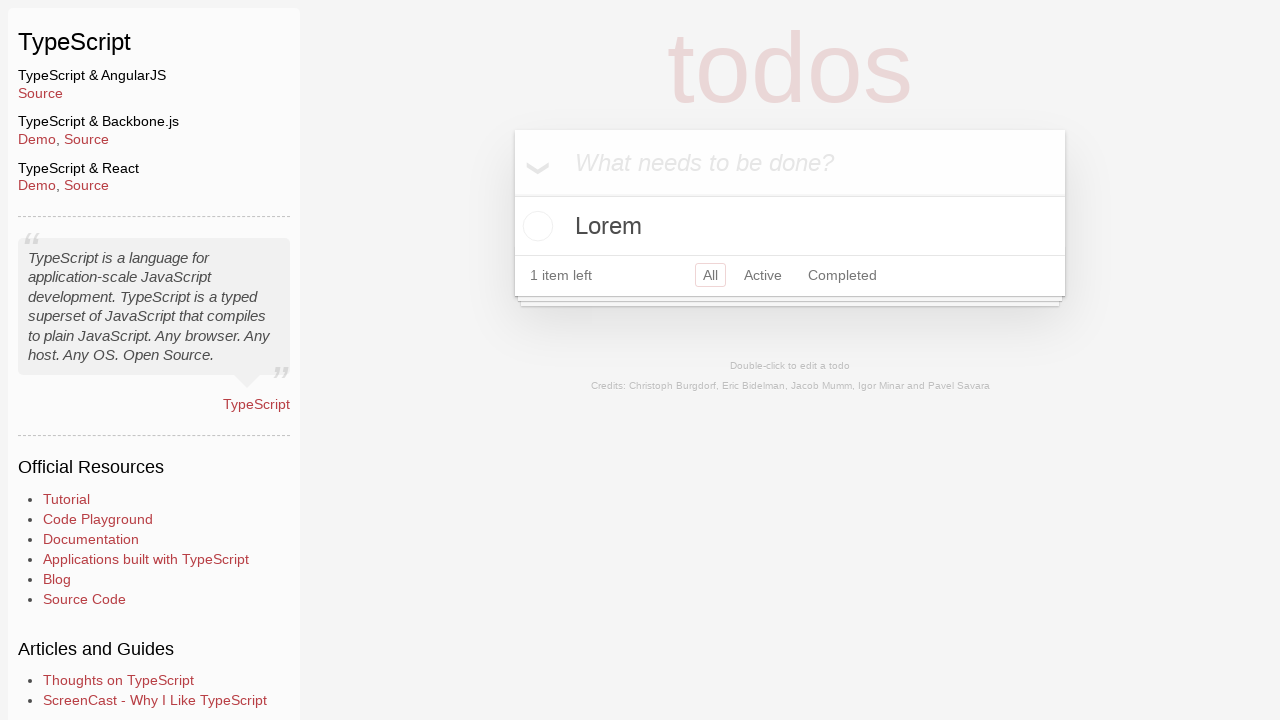

Double-clicked todo item to enter edit mode at (790, 226) on text=Lorem
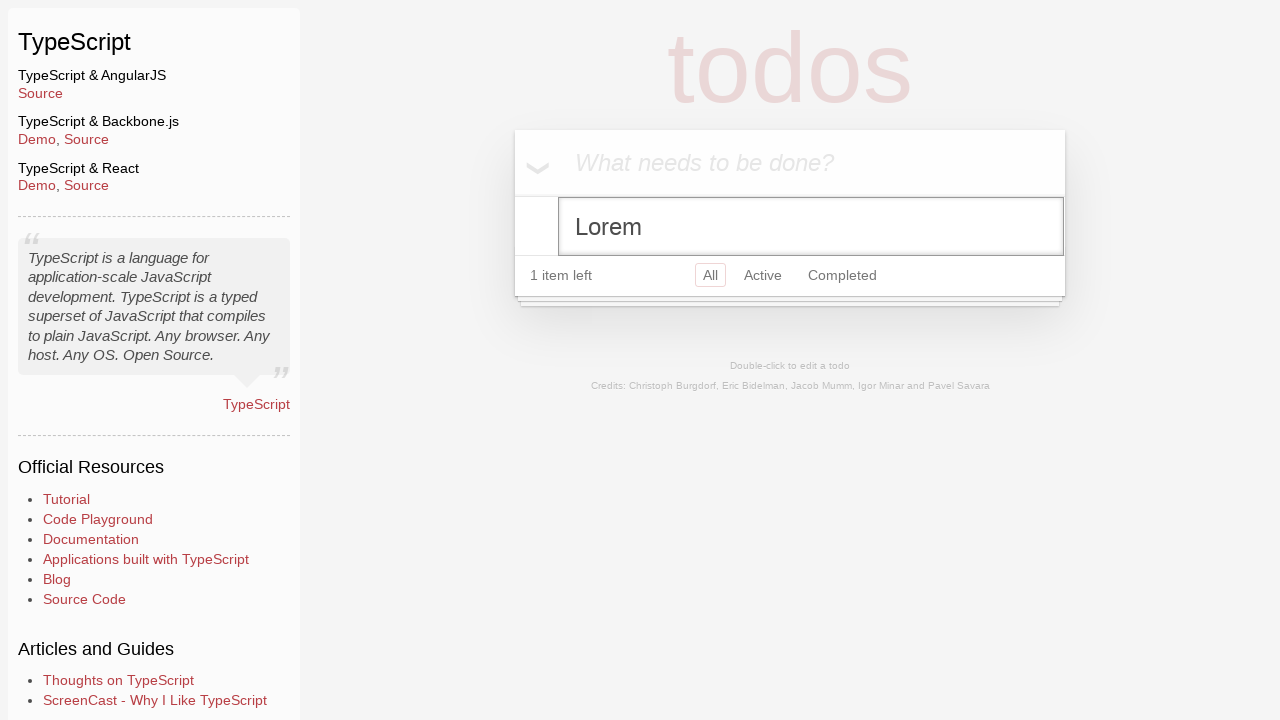

Replaced todo text with whitespace only on .edit
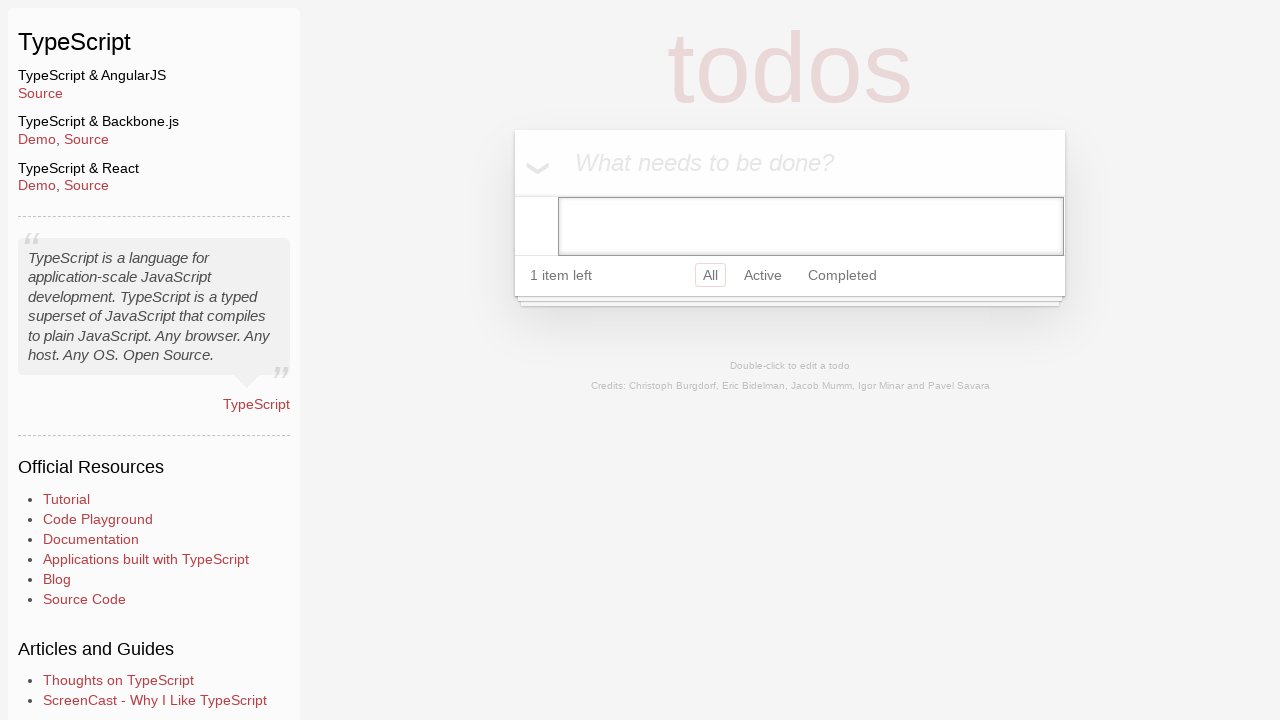

Pressed Enter to confirm whitespace-only edit on .edit
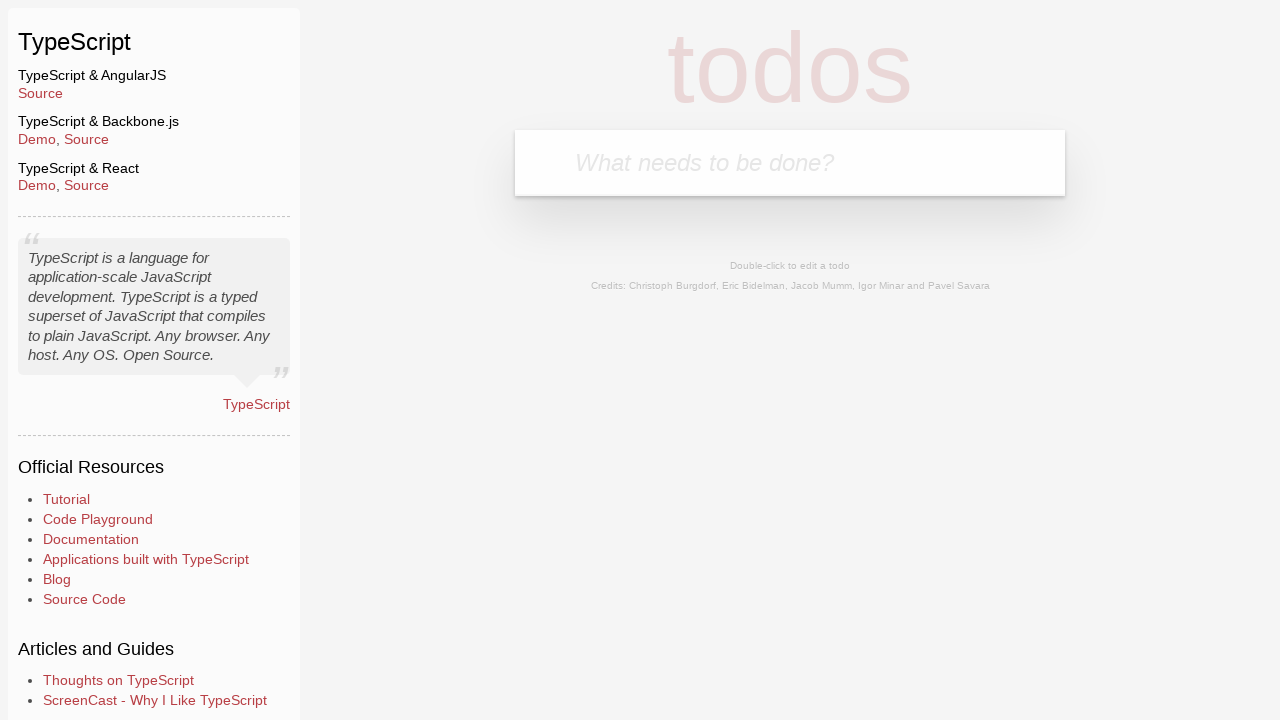

Verified todo was destroyed and no todos remain
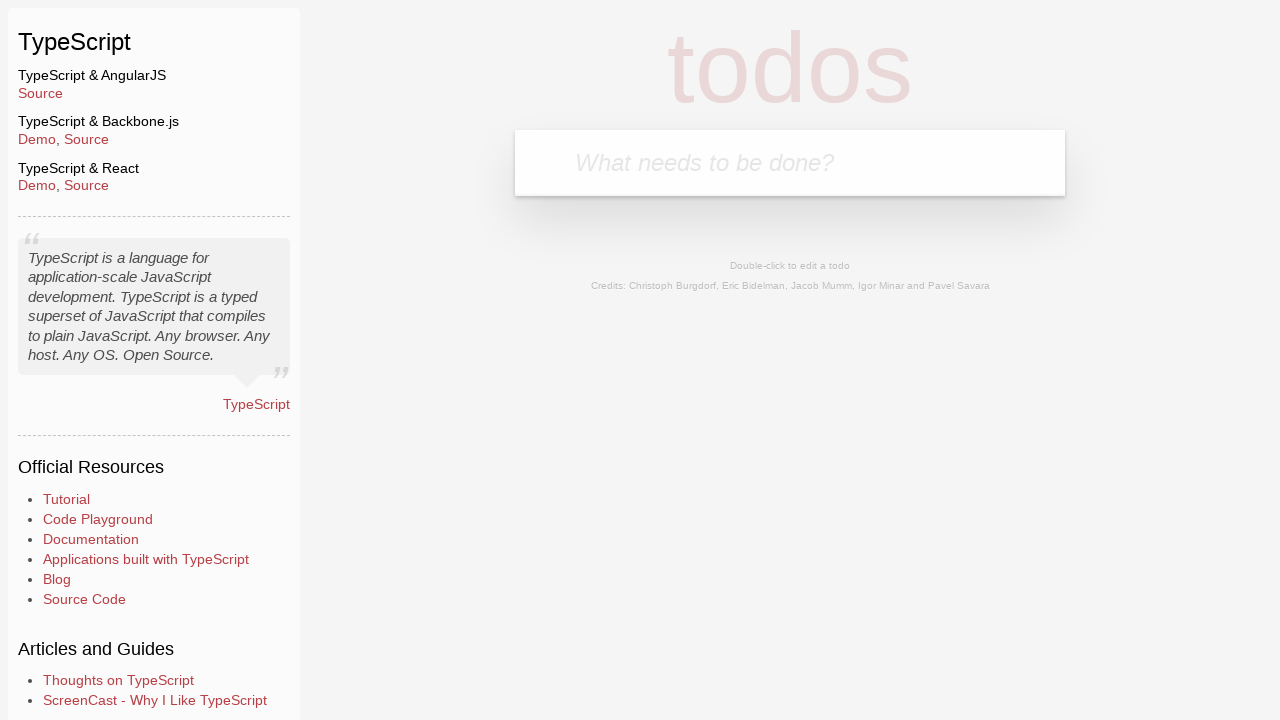

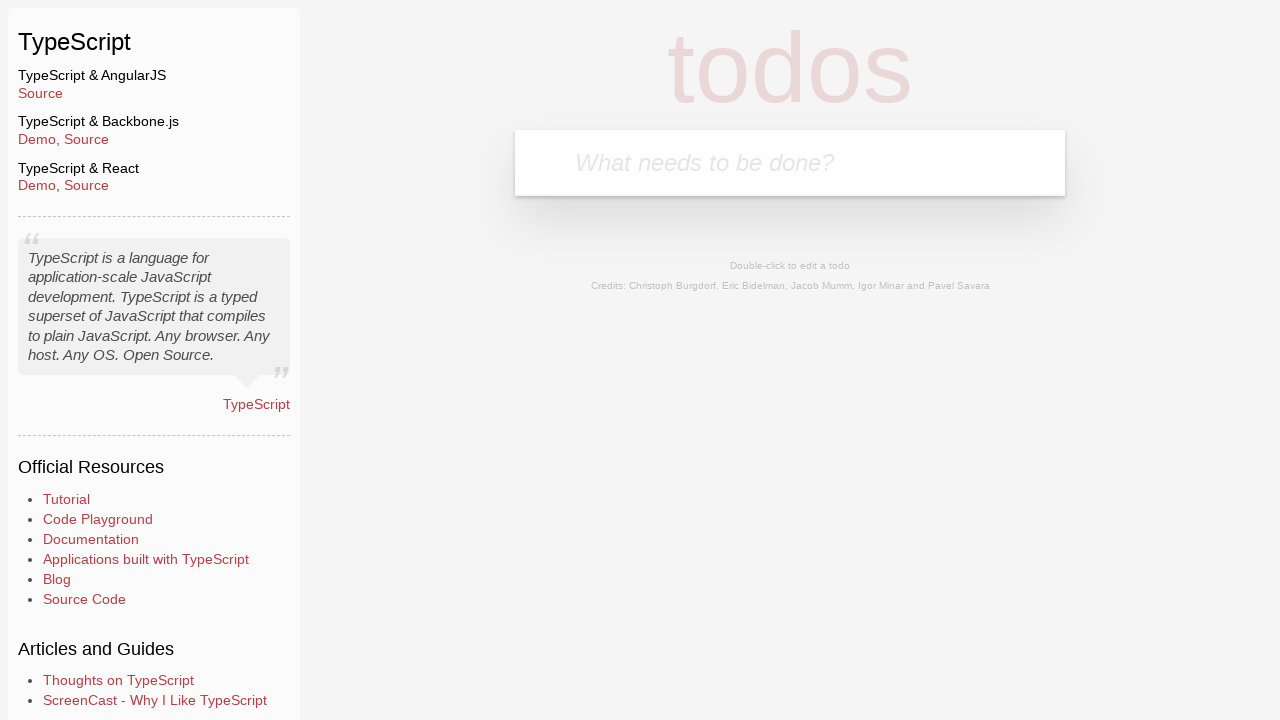